Tests JavaScript confirm dialog by accepting and dismissing it in different scenarios

Starting URL: https://the-internet.herokuapp.com/javascript_alerts

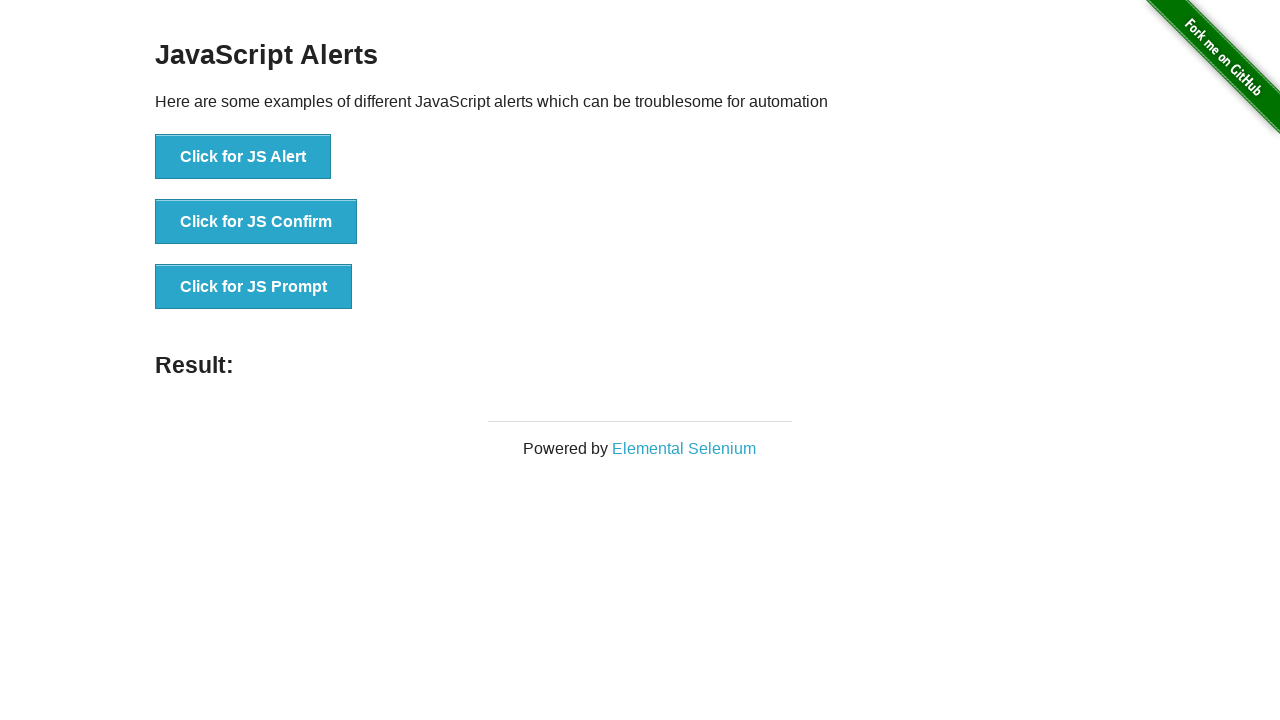

Clicked 'Click for JS Confirm' button to trigger confirm dialog at (256, 222) on xpath=//button[normalize-space()='Click for JS Confirm']
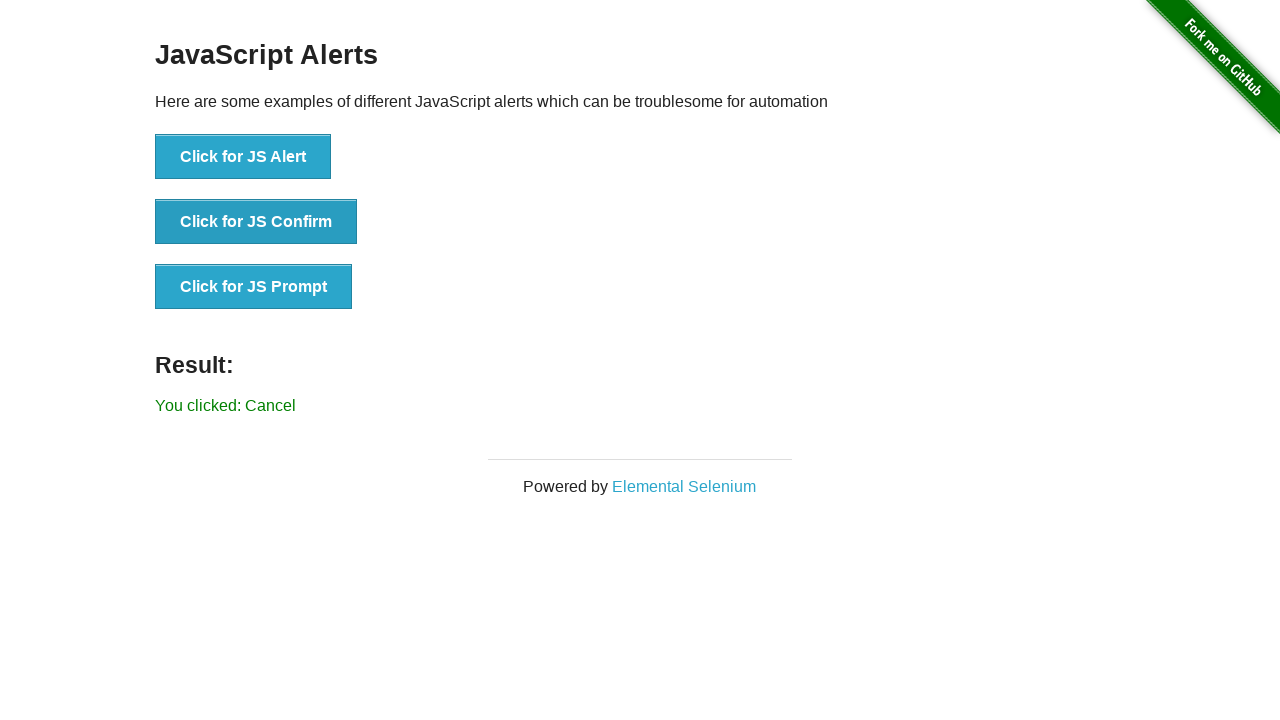

Set up dialog handler to accept the confirm dialog
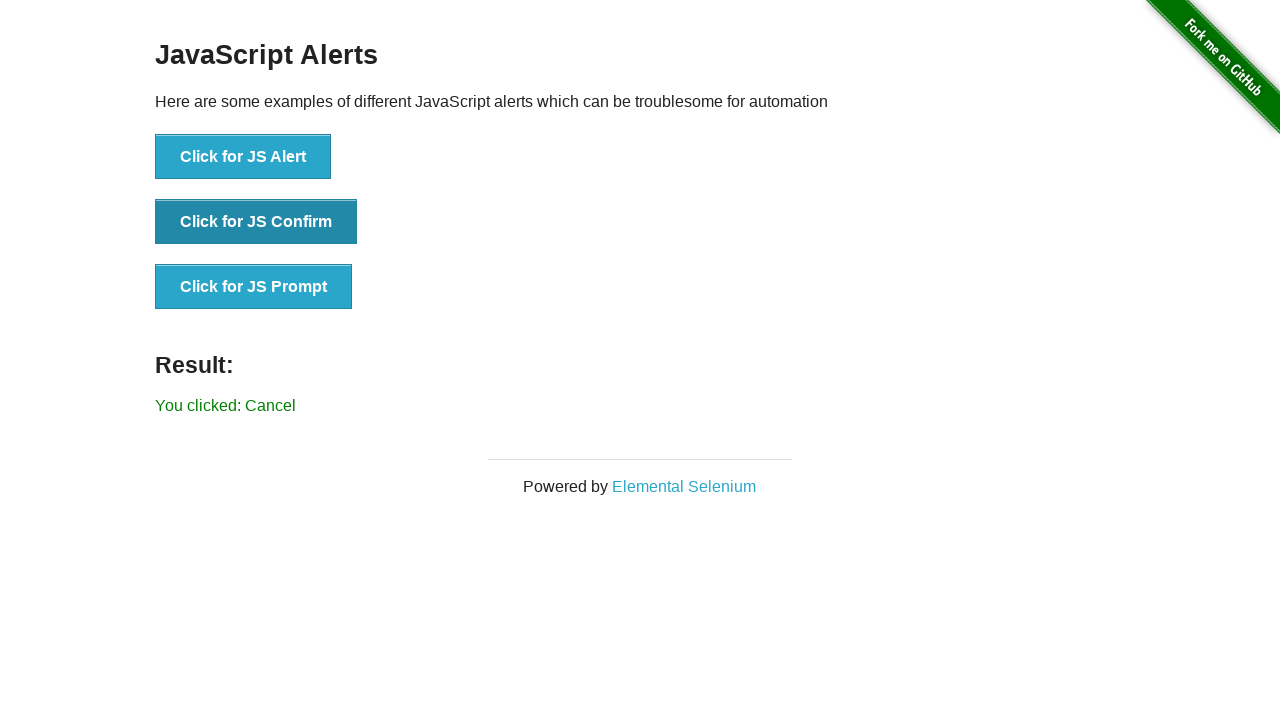

Result message displayed after accepting confirm dialog
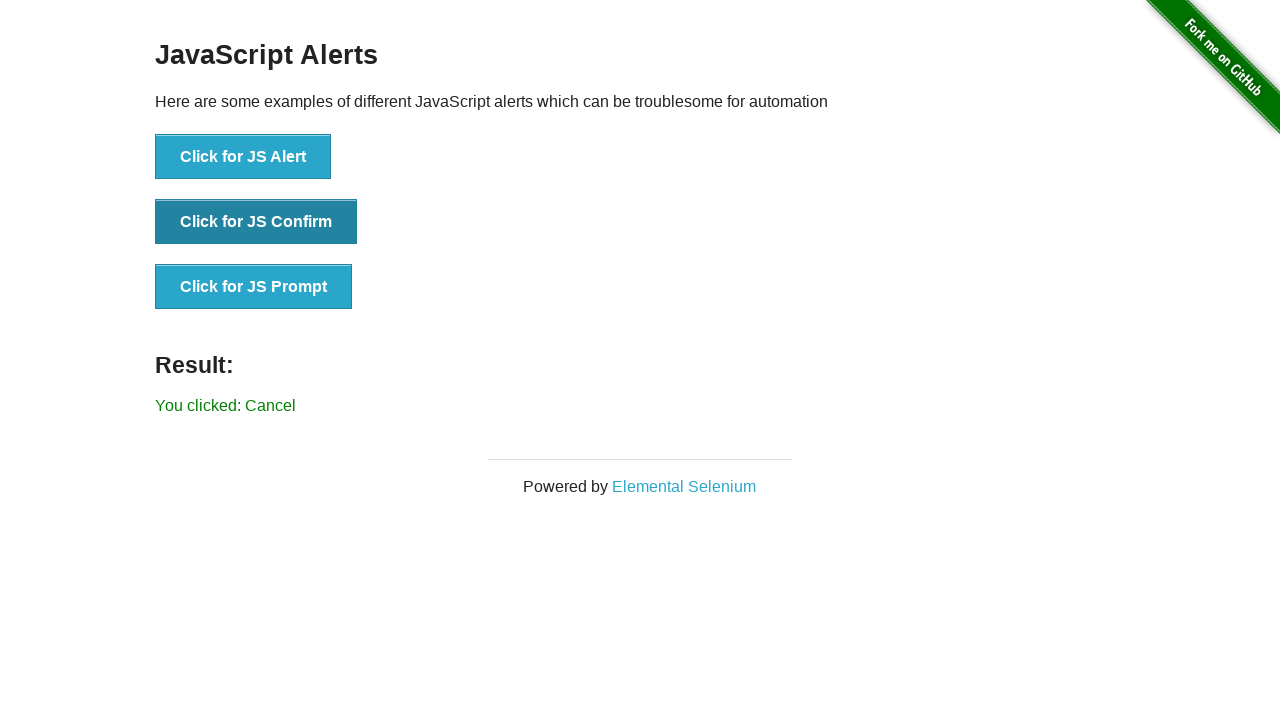

Clicked 'Click for JS Confirm' button again to trigger second confirm dialog at (256, 222) on xpath=//button[normalize-space()='Click for JS Confirm']
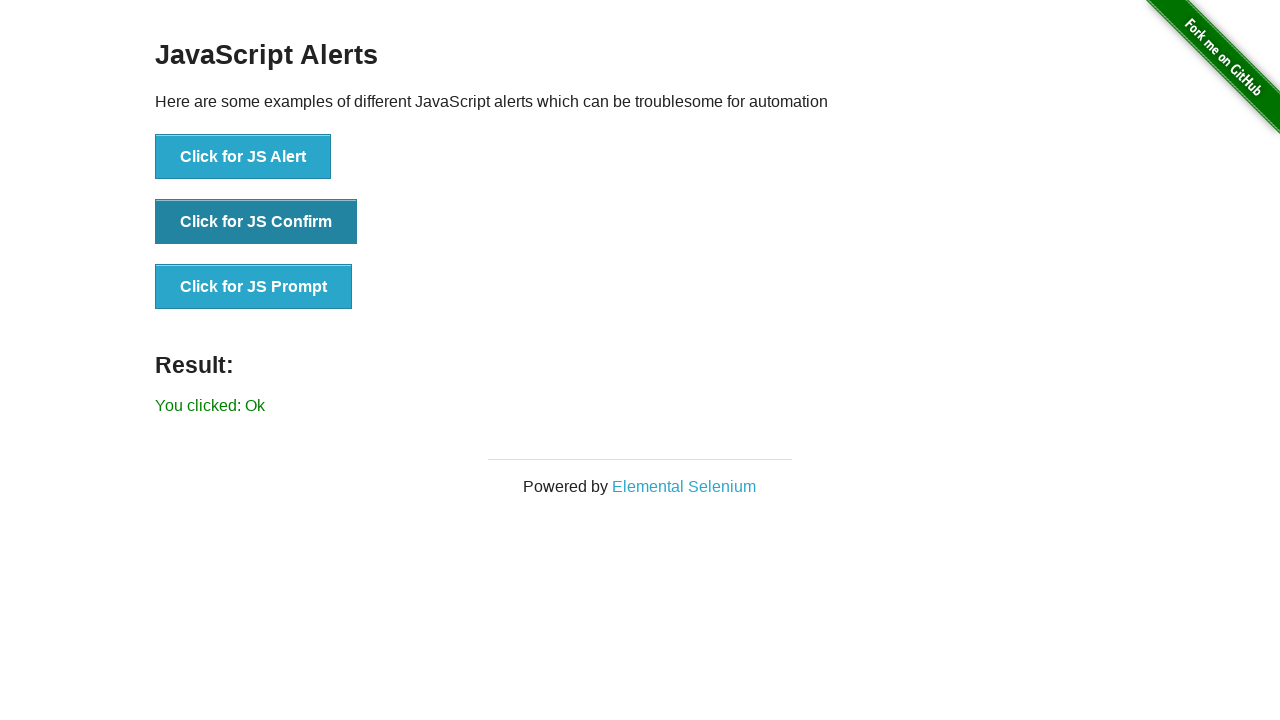

Updated dialog handler to dismiss the confirm dialog
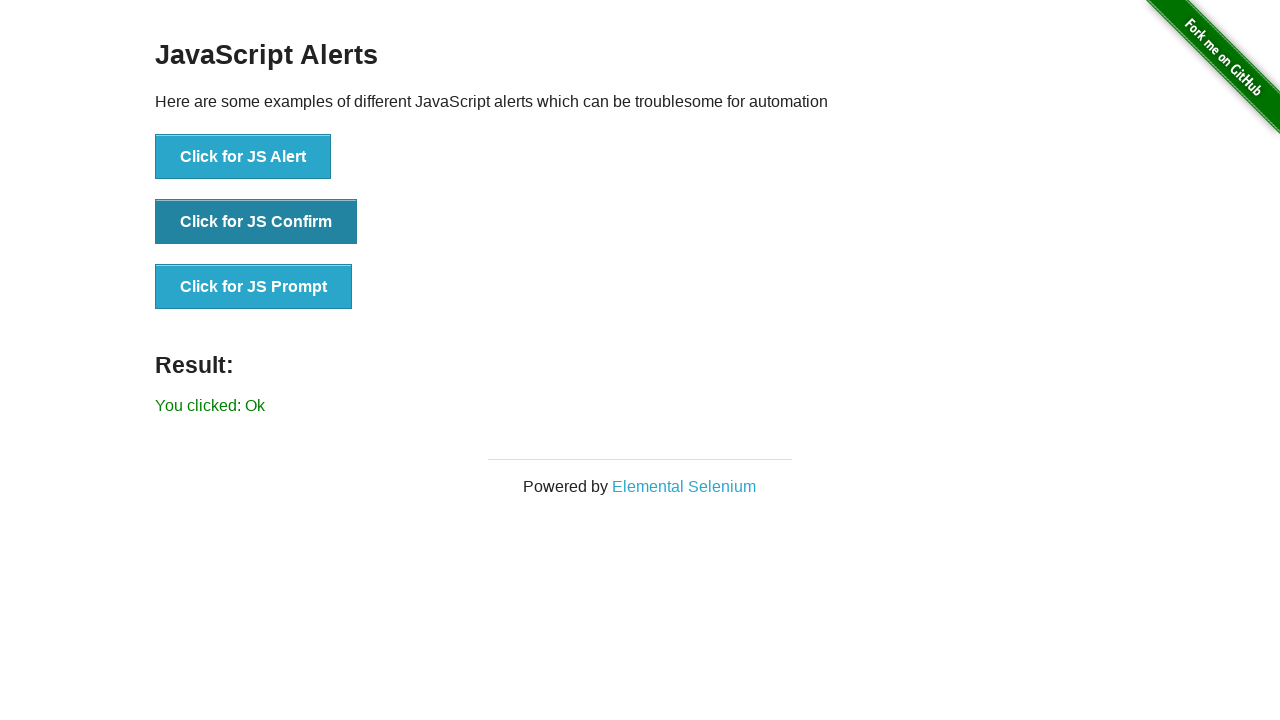

Result message displayed after dismissing confirm dialog
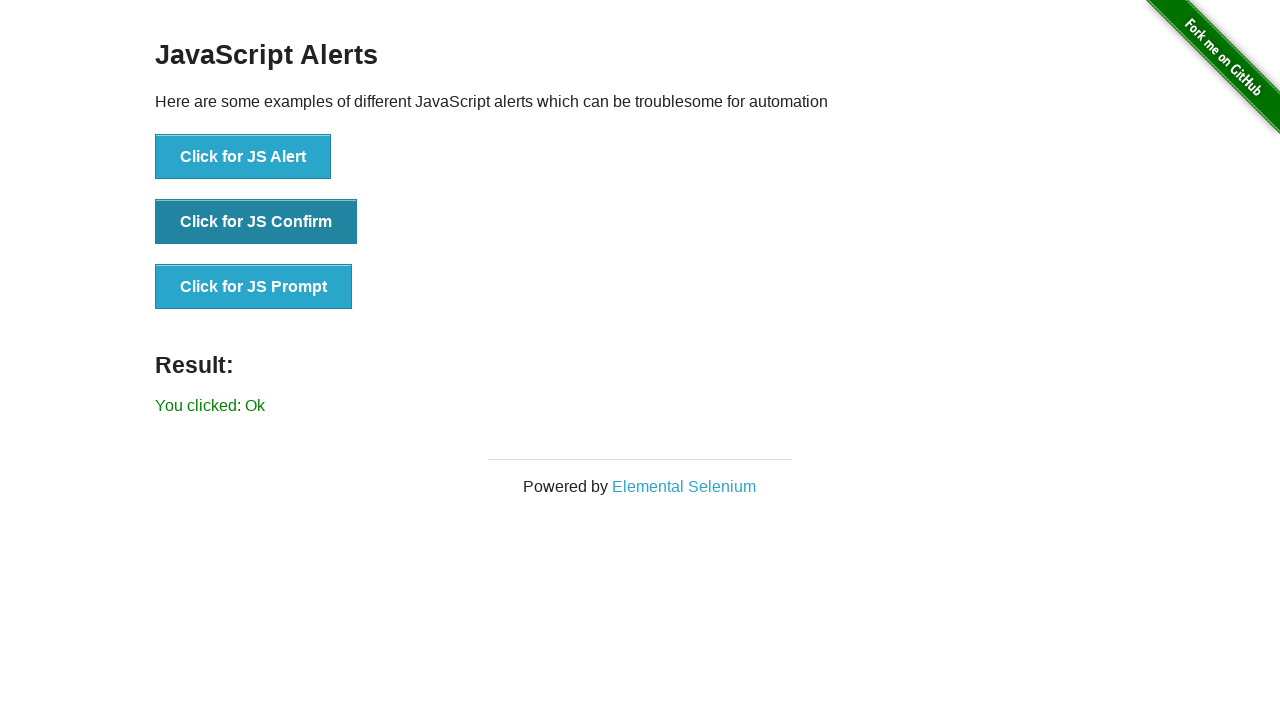

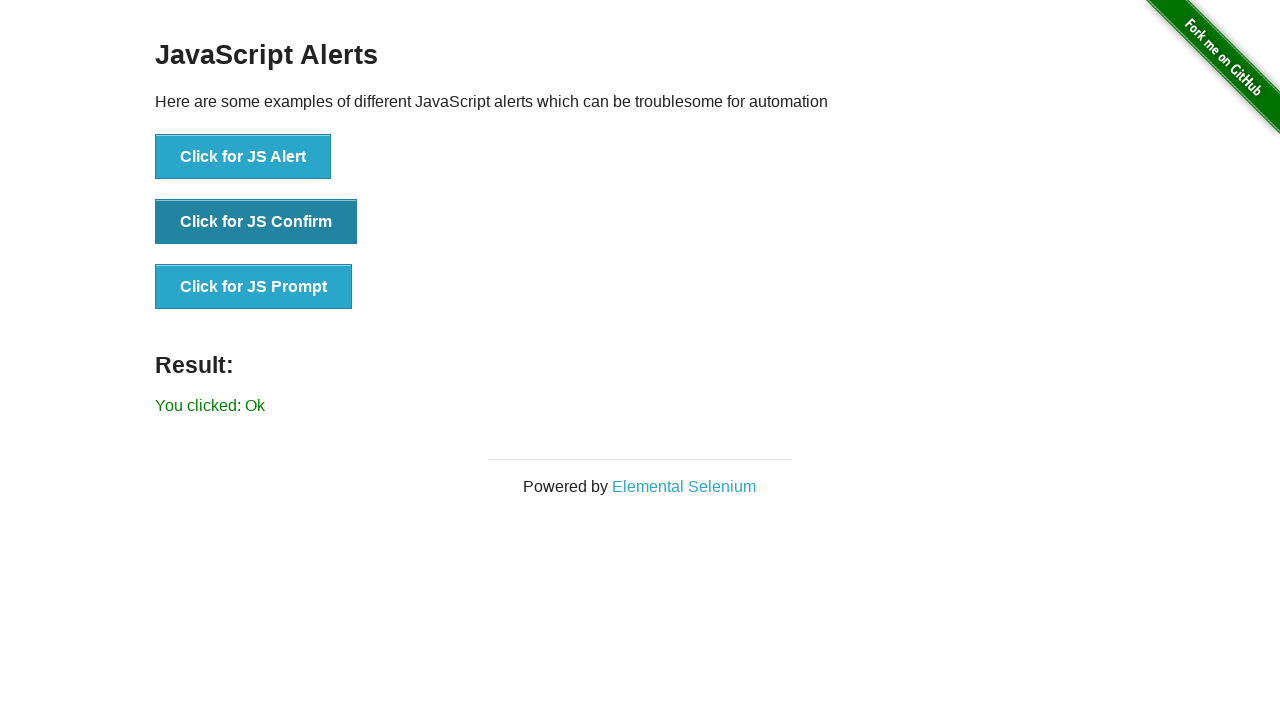